Verifies that the page title contains "SugarSage"

Starting URL: https://abdullahlali.github.io/SugarSage/

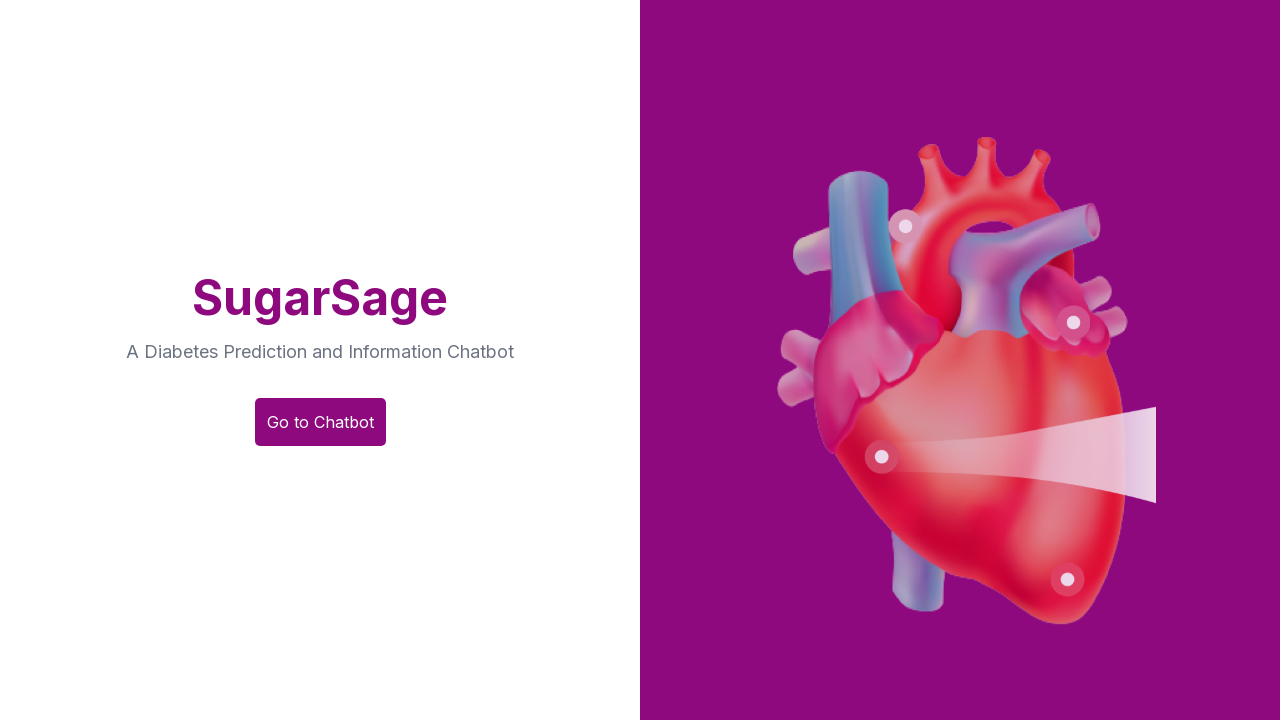

Waited for page to reach domcontentloaded state
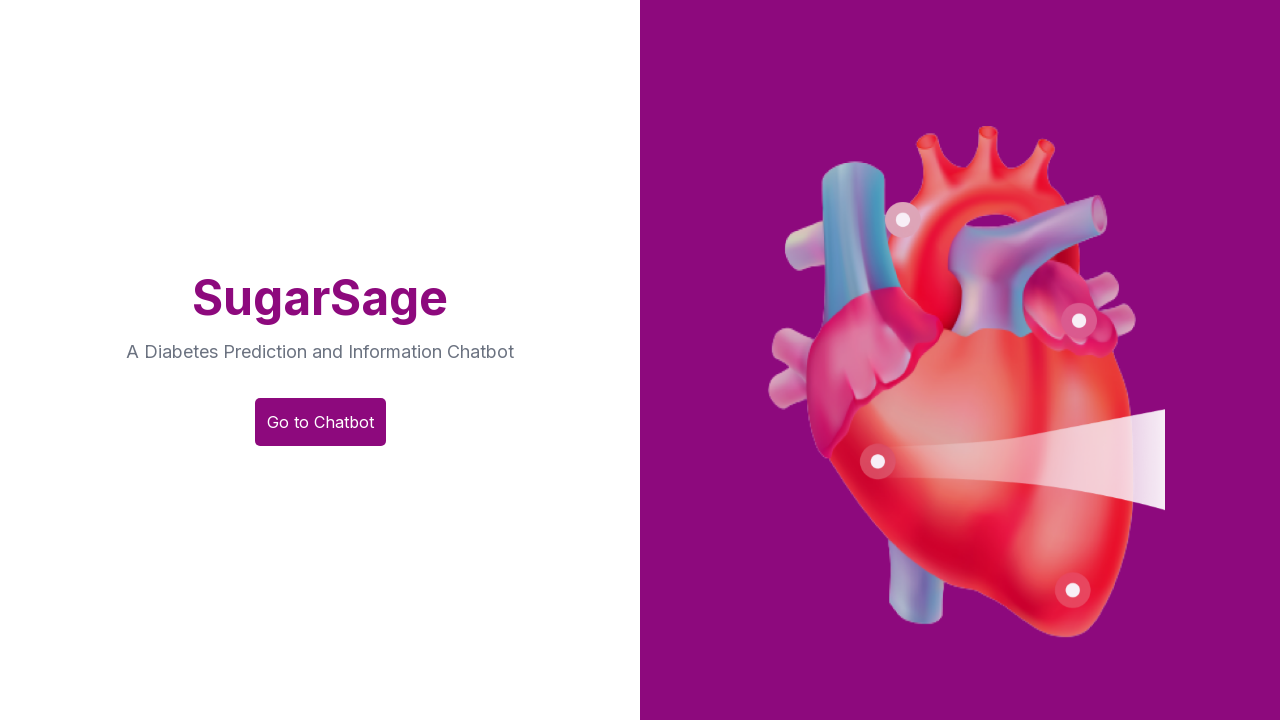

Verified that page title contains 'SugarSage'
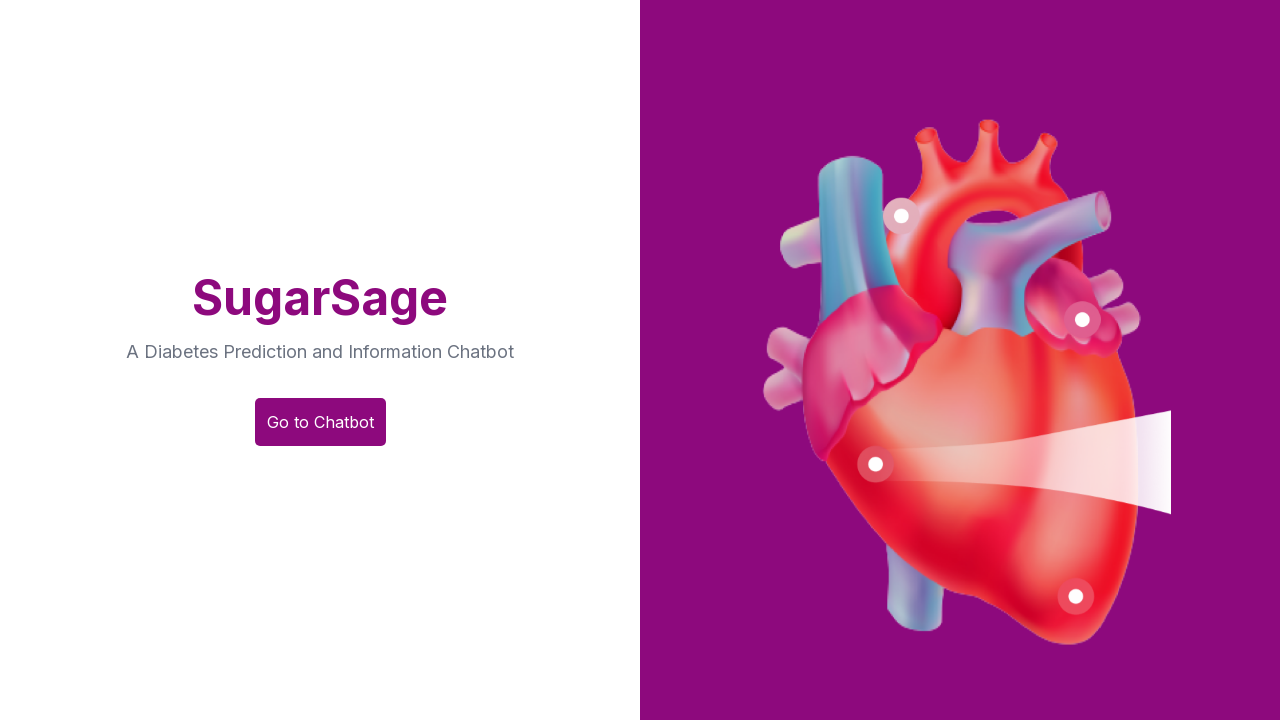

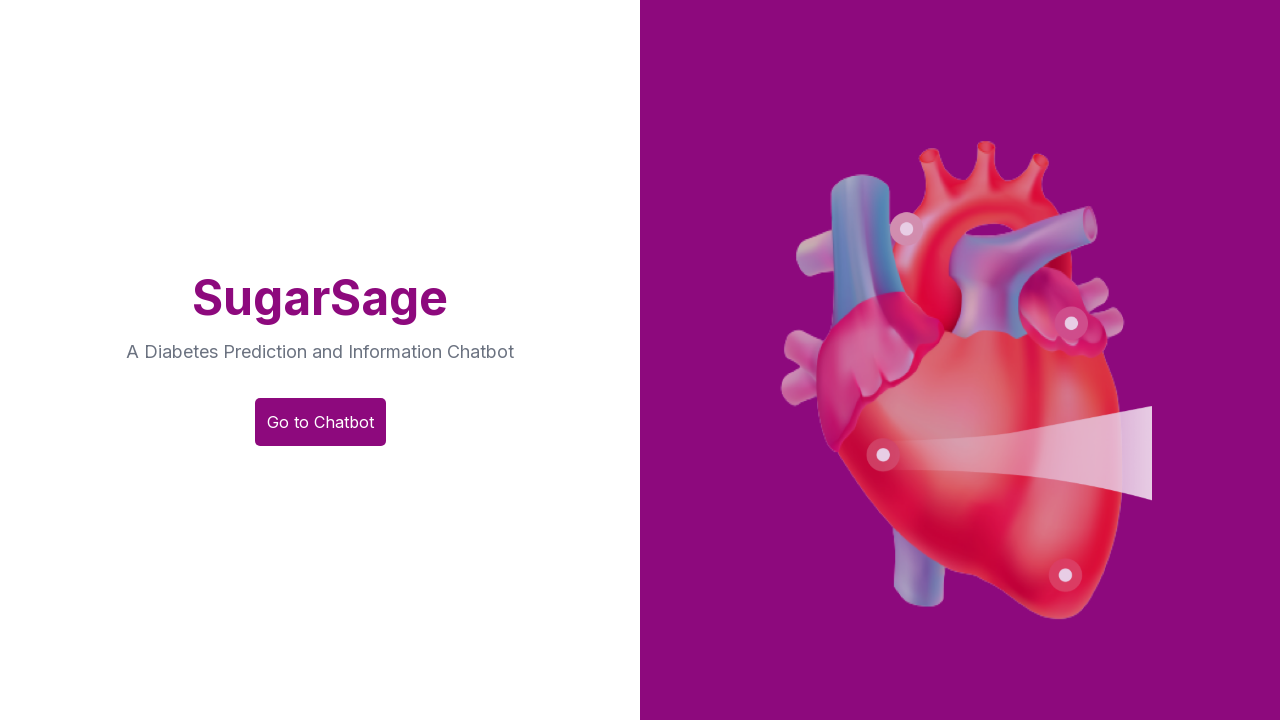